Tests displaying all items by clicking the All filter link after filtering

Starting URL: https://demo.playwright.dev/todomvc

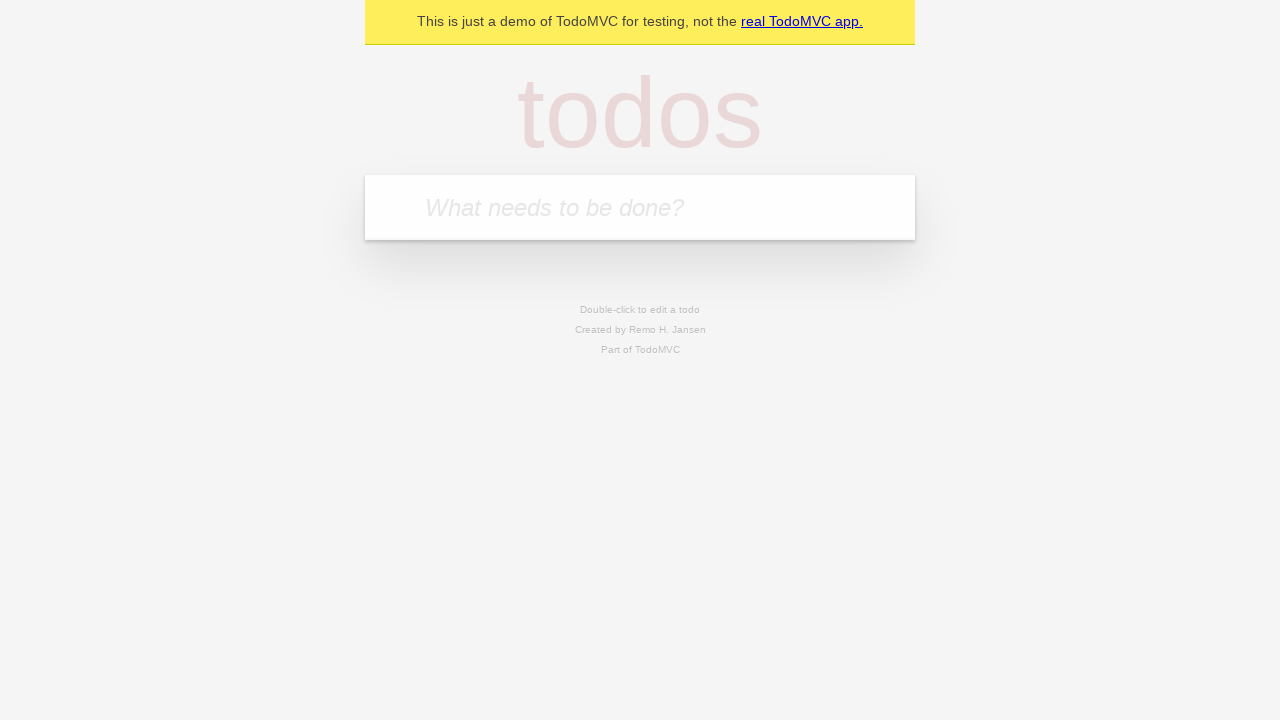

Filled todo input with 'buy some cheese' on internal:attr=[placeholder="What needs to be done?"i]
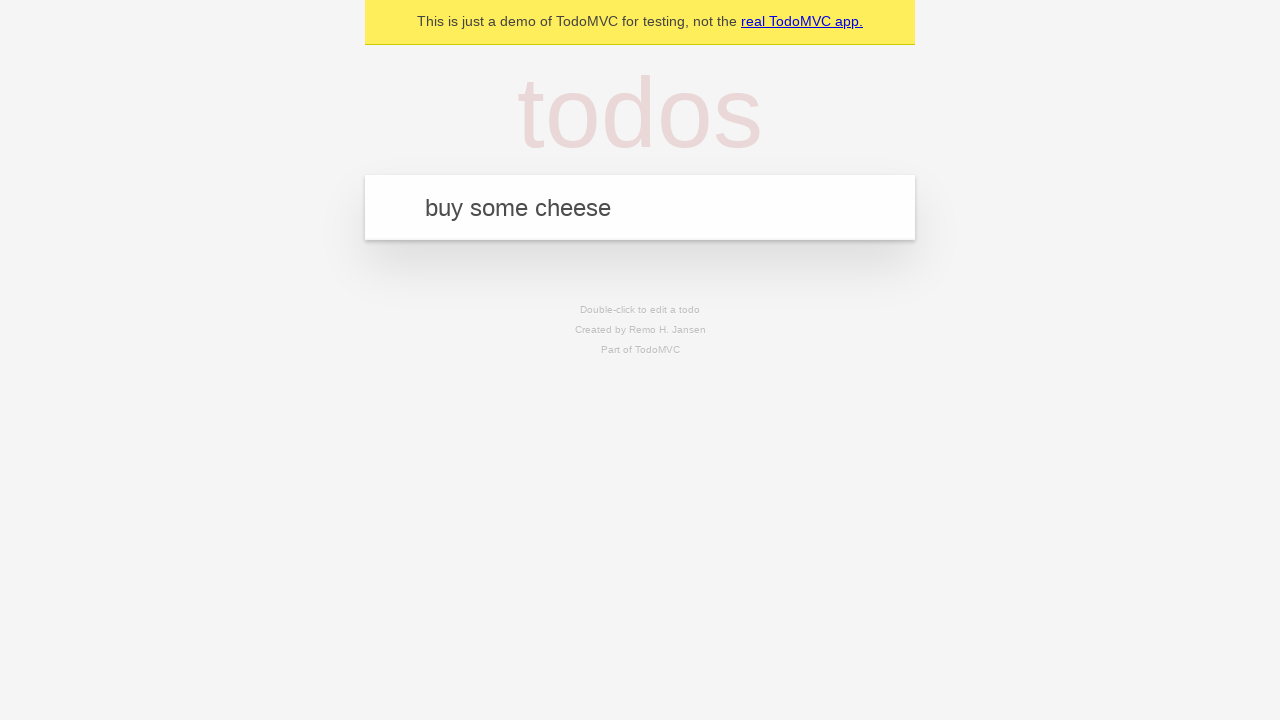

Pressed Enter to add first todo on internal:attr=[placeholder="What needs to be done?"i]
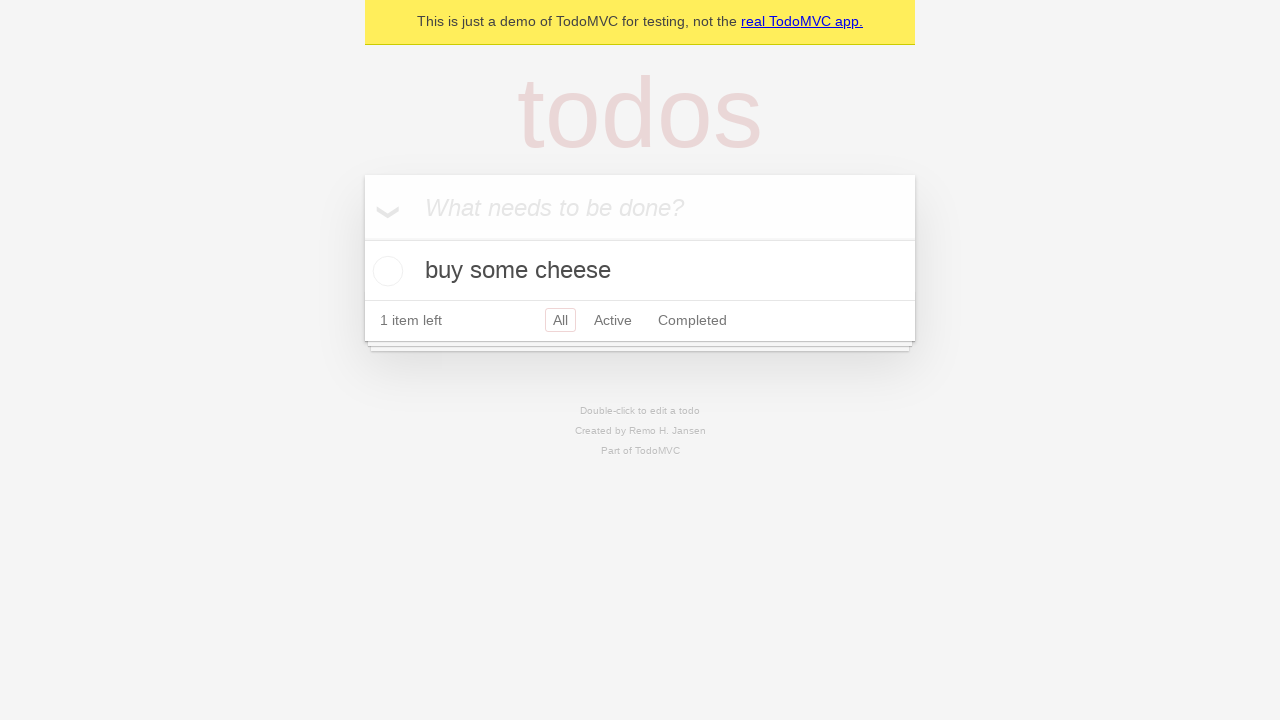

Filled todo input with 'feed the cat' on internal:attr=[placeholder="What needs to be done?"i]
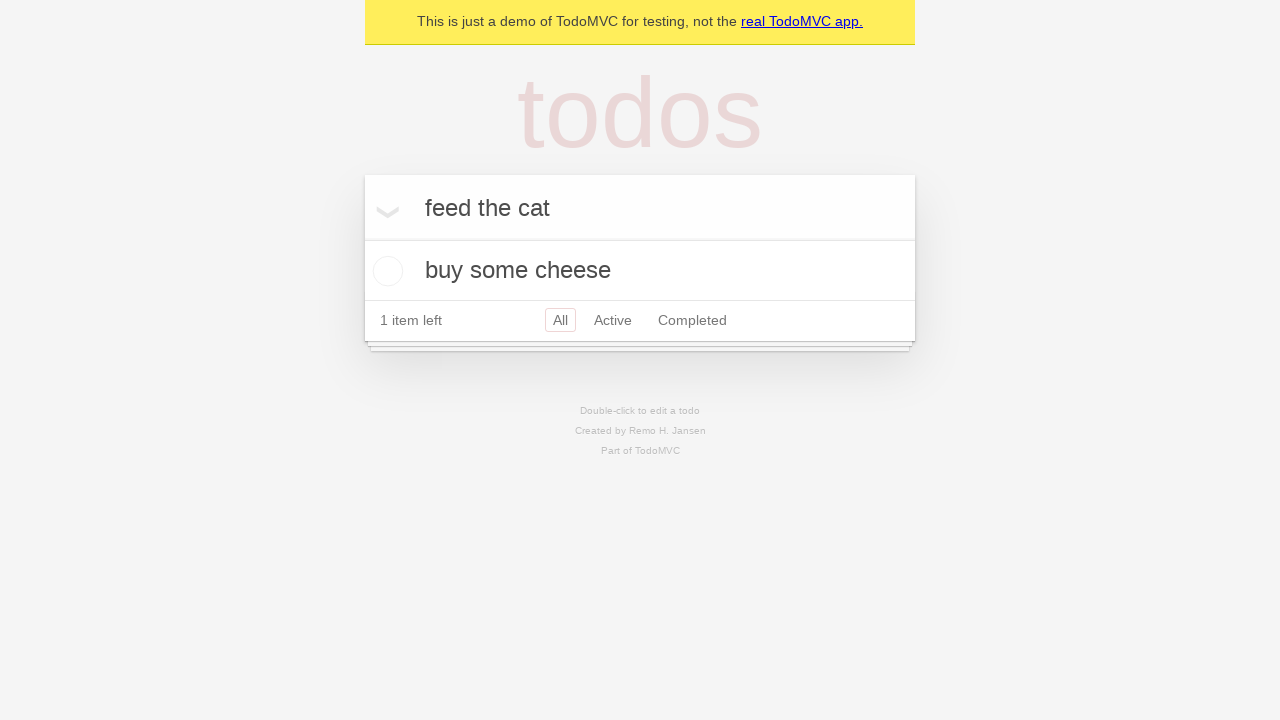

Pressed Enter to add second todo on internal:attr=[placeholder="What needs to be done?"i]
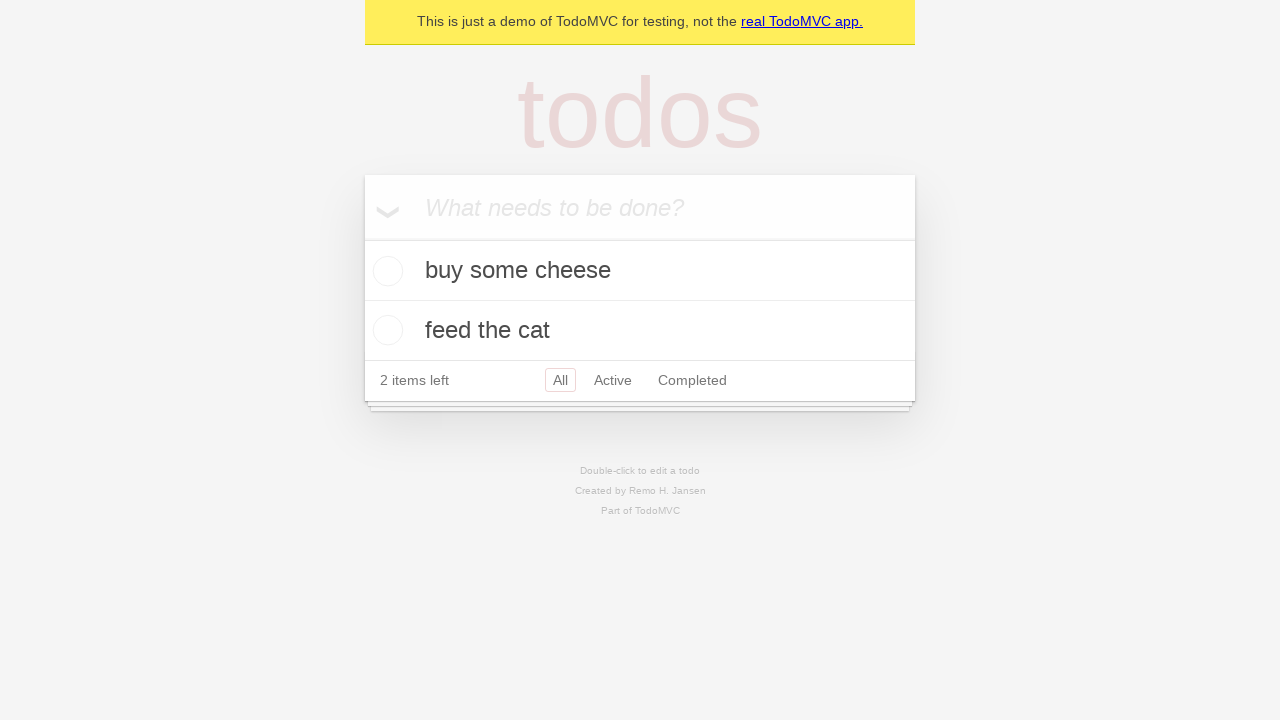

Filled todo input with 'book a doctors appointment' on internal:attr=[placeholder="What needs to be done?"i]
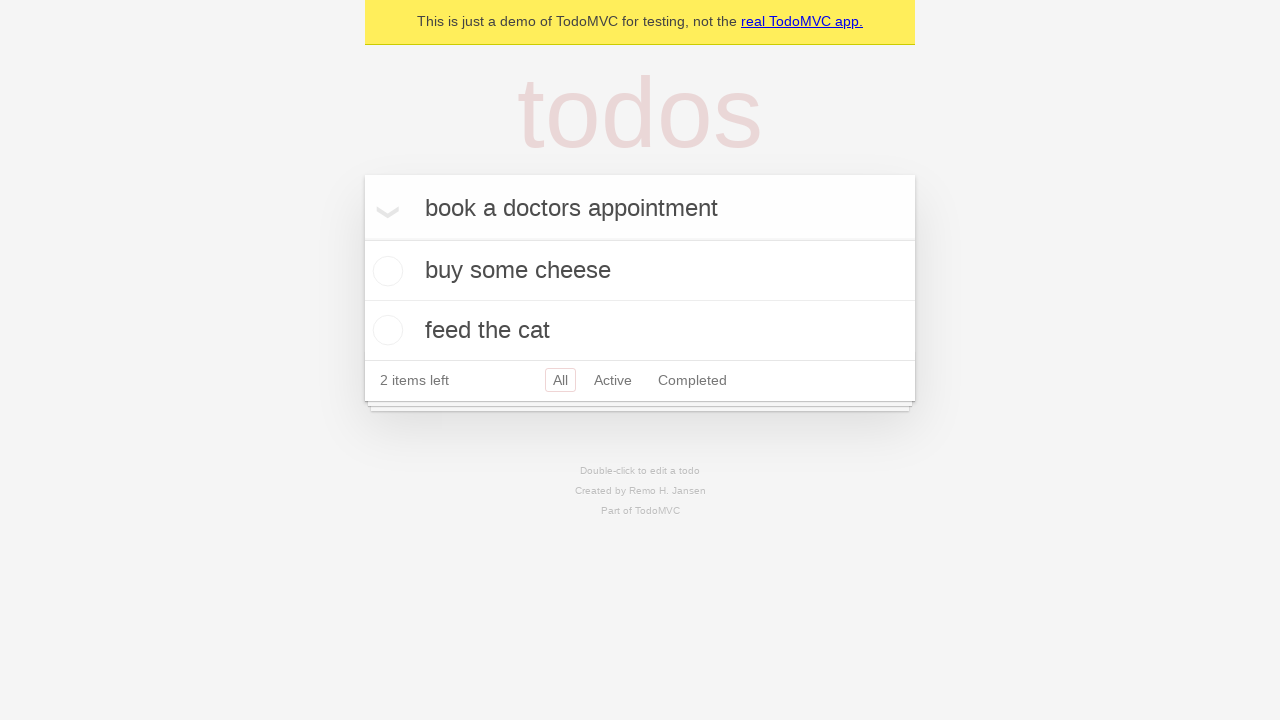

Pressed Enter to add third todo on internal:attr=[placeholder="What needs to be done?"i]
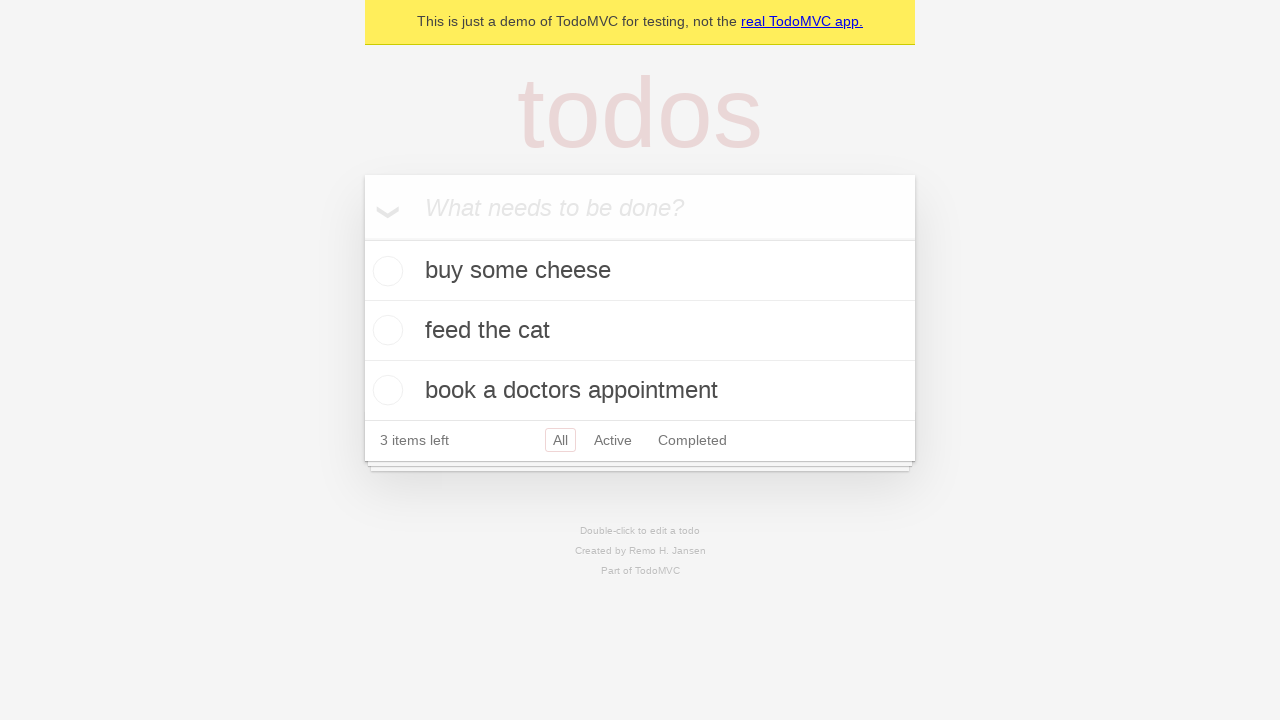

Waited for all three todos to appear in the list
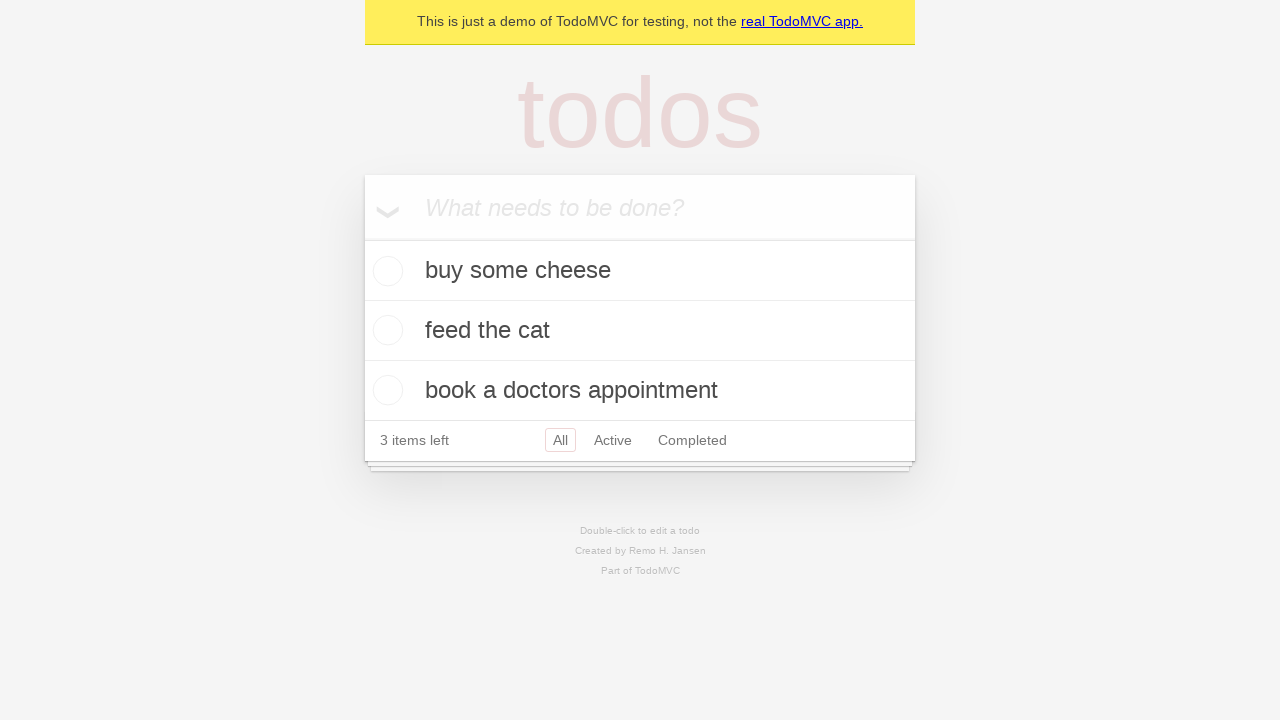

Checked the second todo item as completed at (385, 330) on [data-testid='todo-item'] >> nth=1 >> internal:role=checkbox
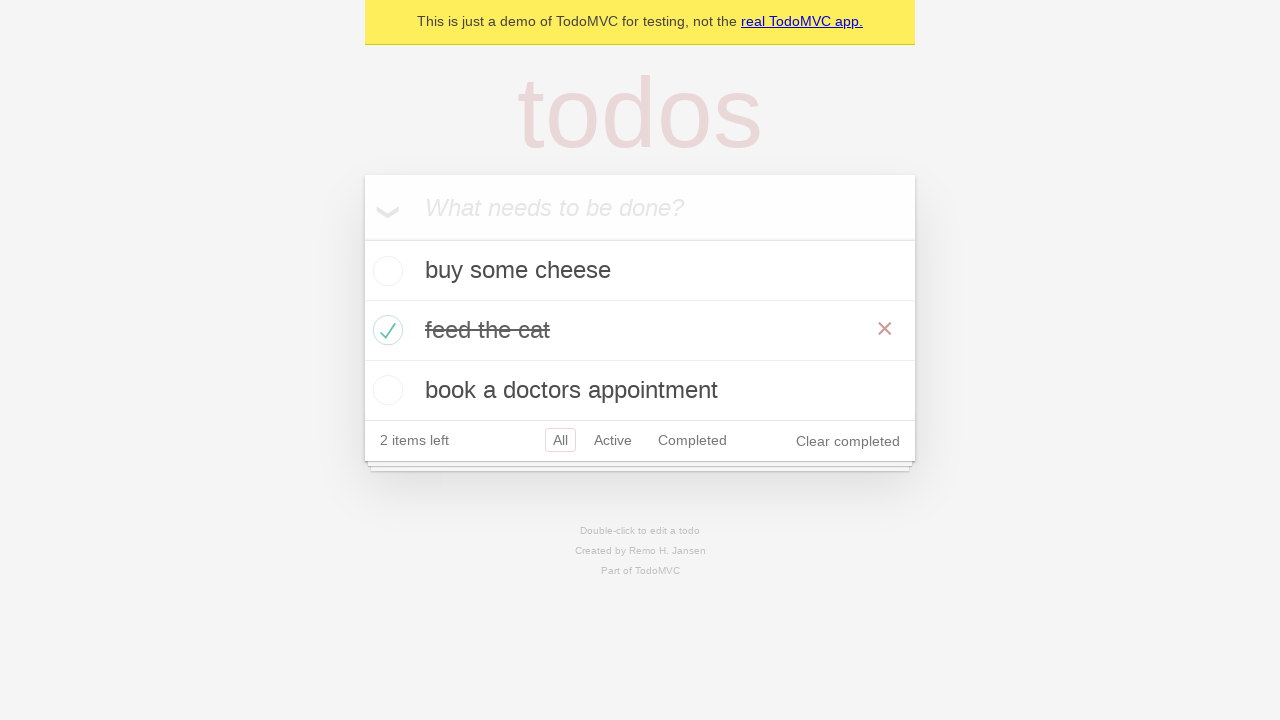

Clicked Active filter link at (613, 440) on internal:role=link[name="Active"i]
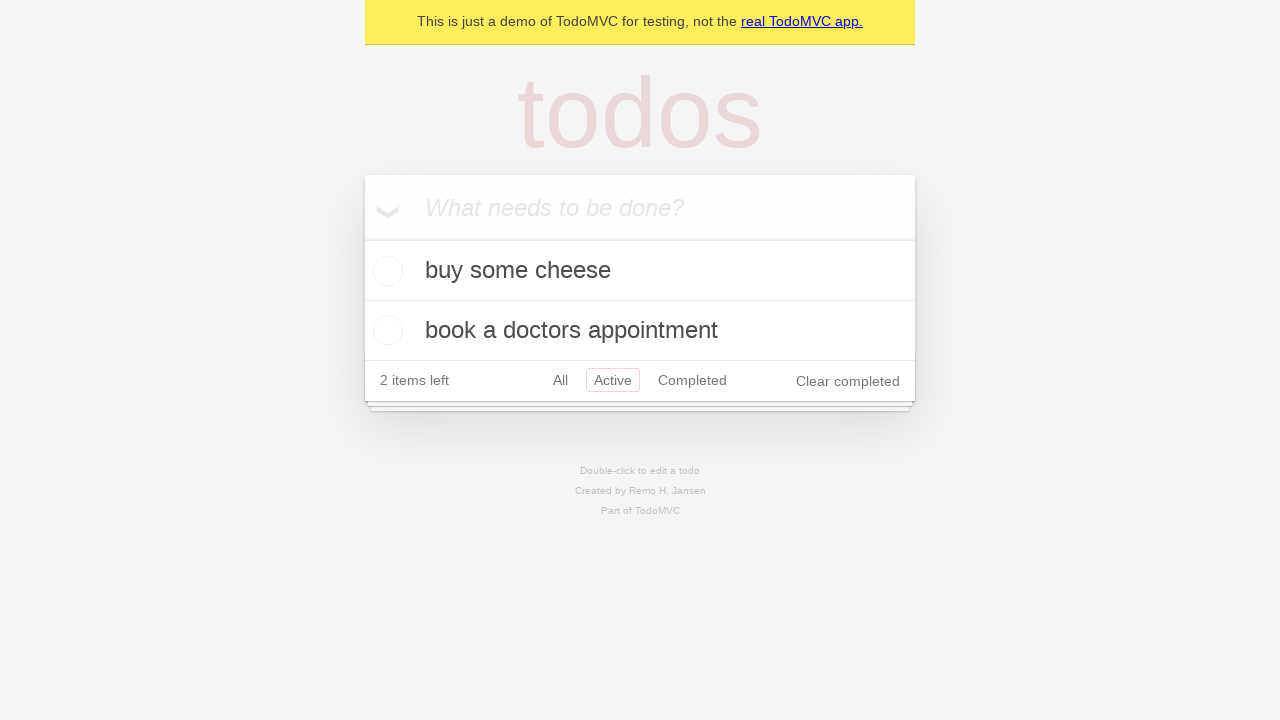

Clicked Completed filter link at (692, 380) on internal:role=link[name="Completed"i]
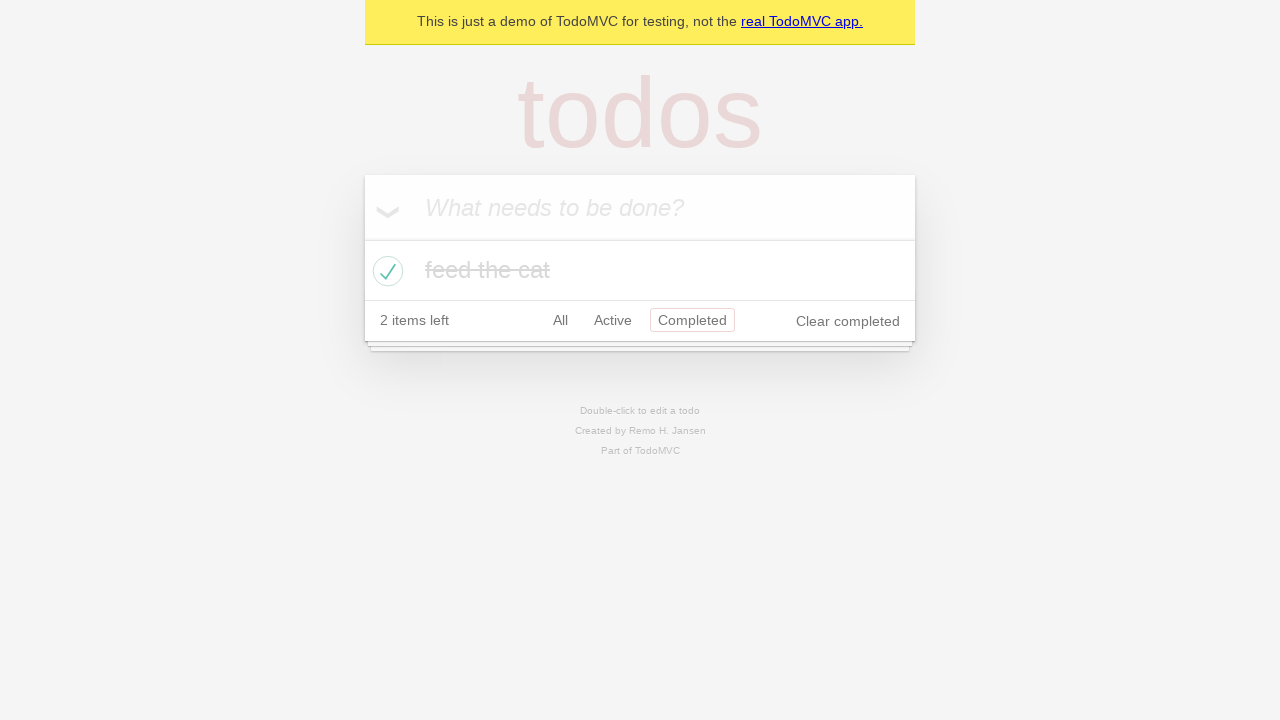

Clicked All filter link to display all items at (560, 320) on internal:role=link[name="All"i]
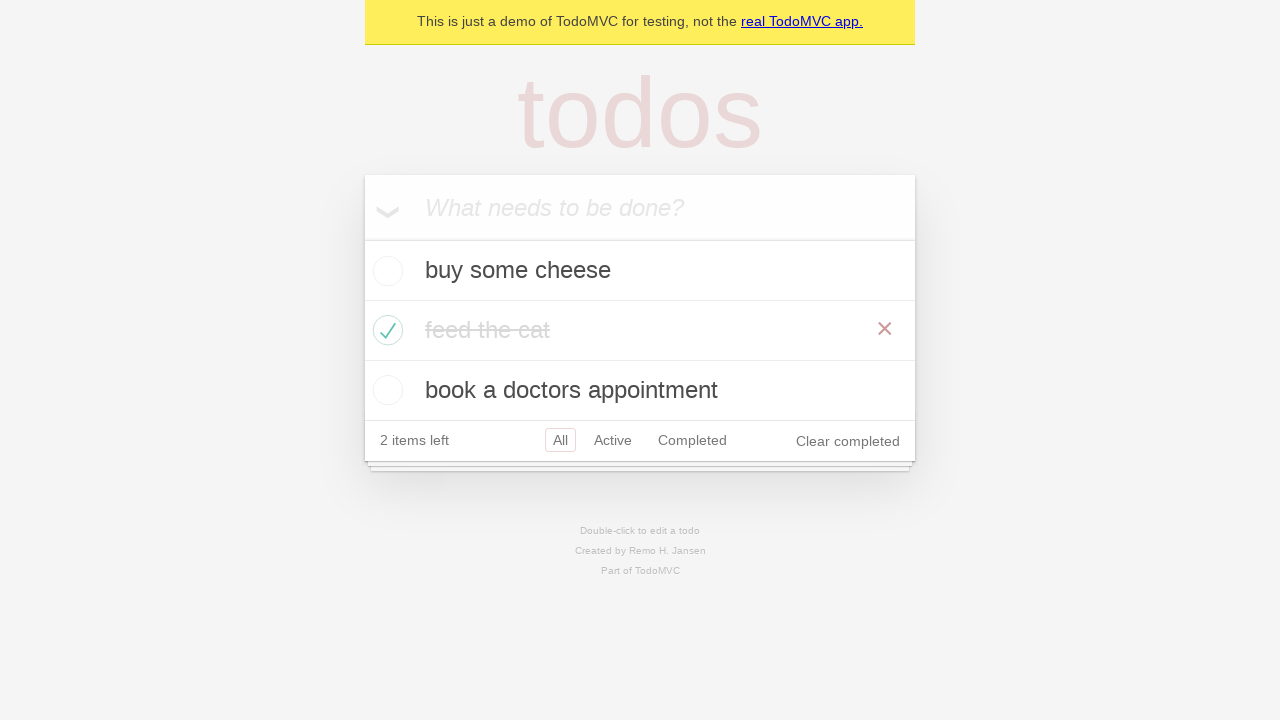

Waited for page to settle after clicking All filter
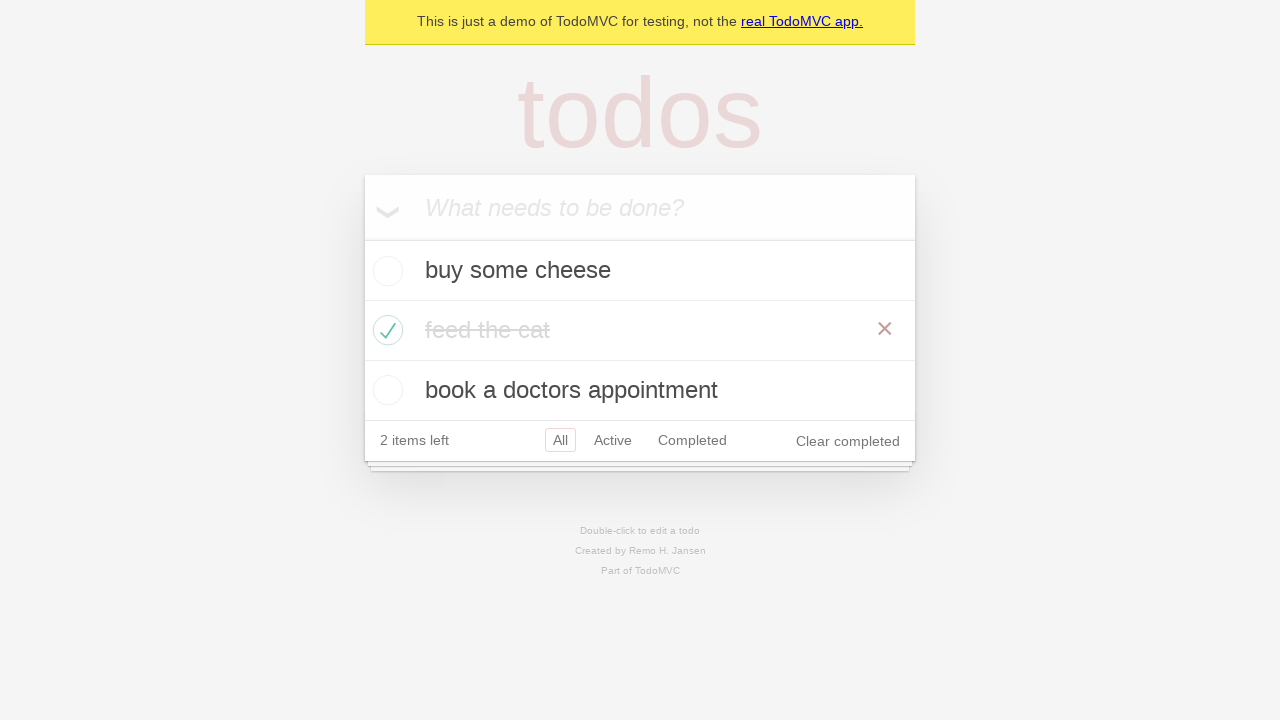

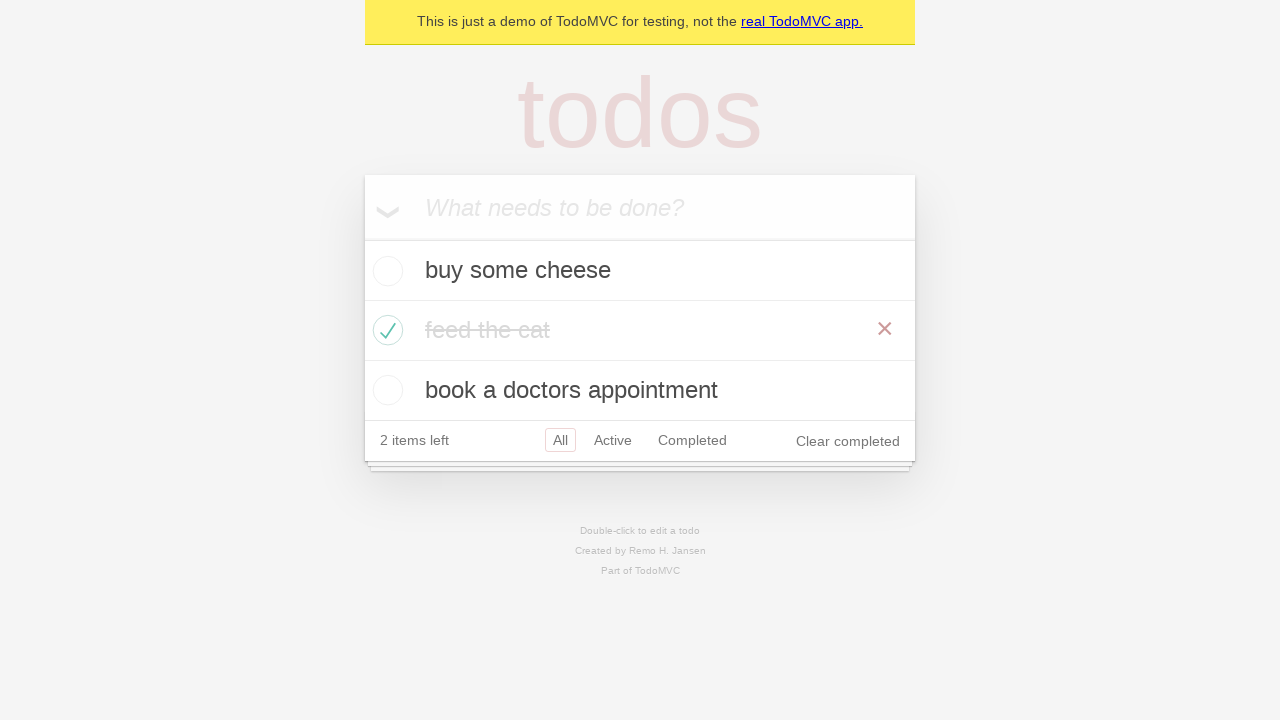